Tests browser window handling by clicking a button that opens a new tab, then iterating through window handles to identify and close a specific window by its title

Starting URL: http://demo.automationtesting.in/Windows.html

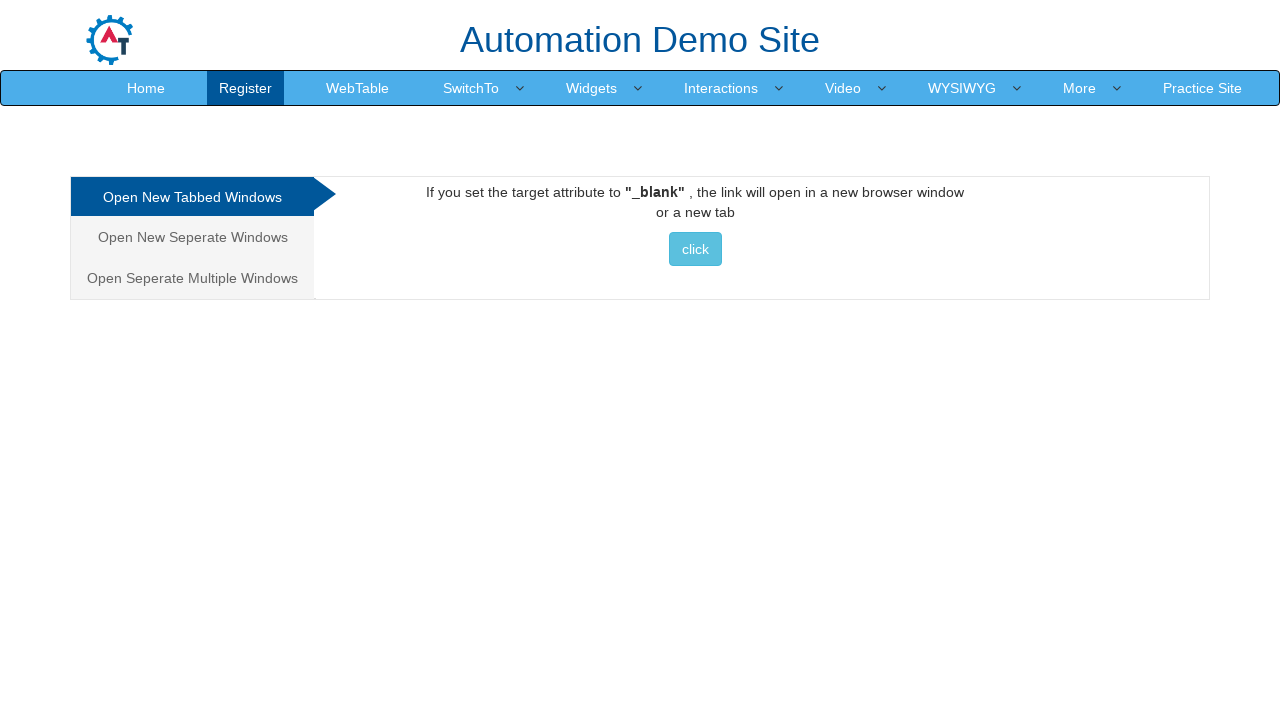

Clicked button to open a new tab at (695, 249) on xpath=//*[@id='Tabbed']/a/button
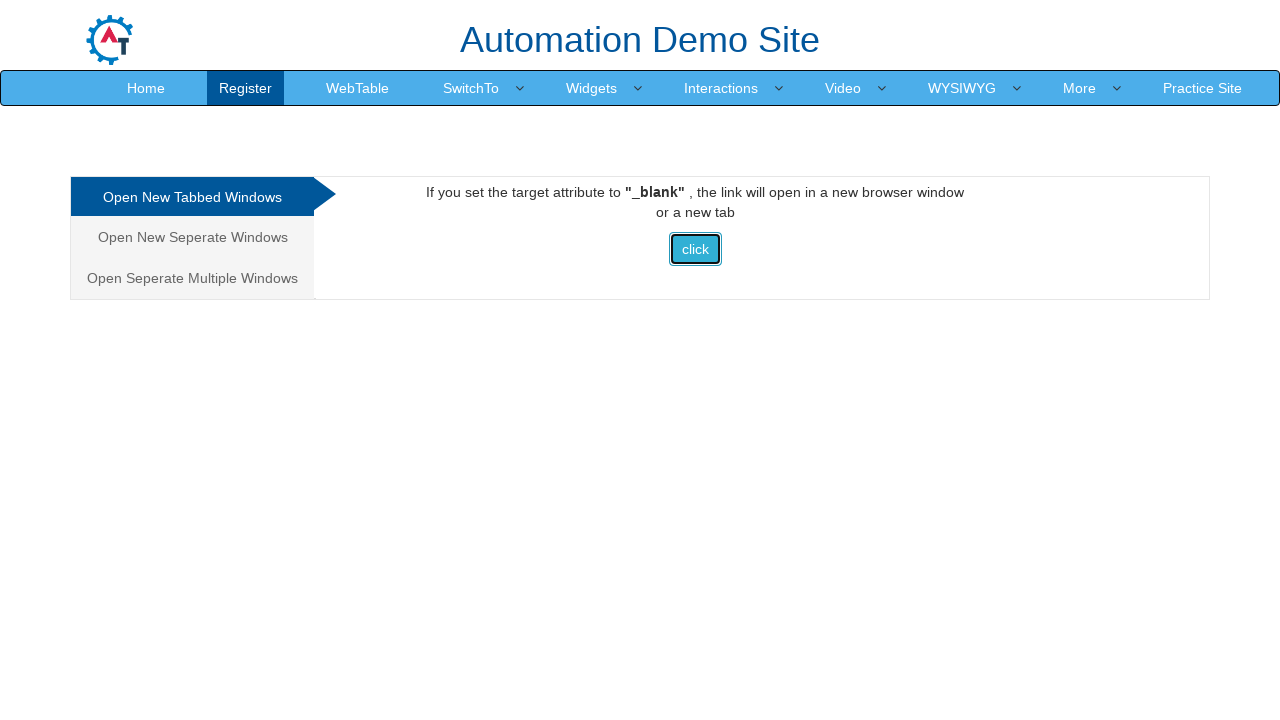

Waited for new page to open
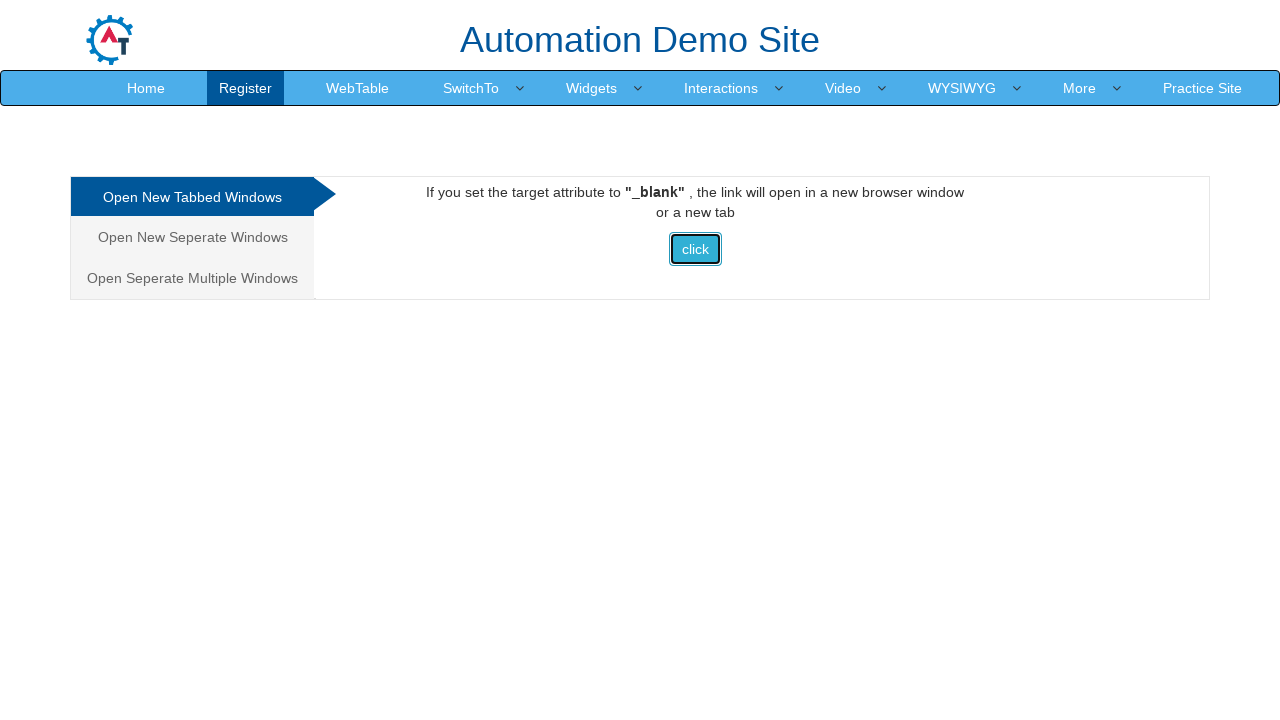

Retrieved all pages from context
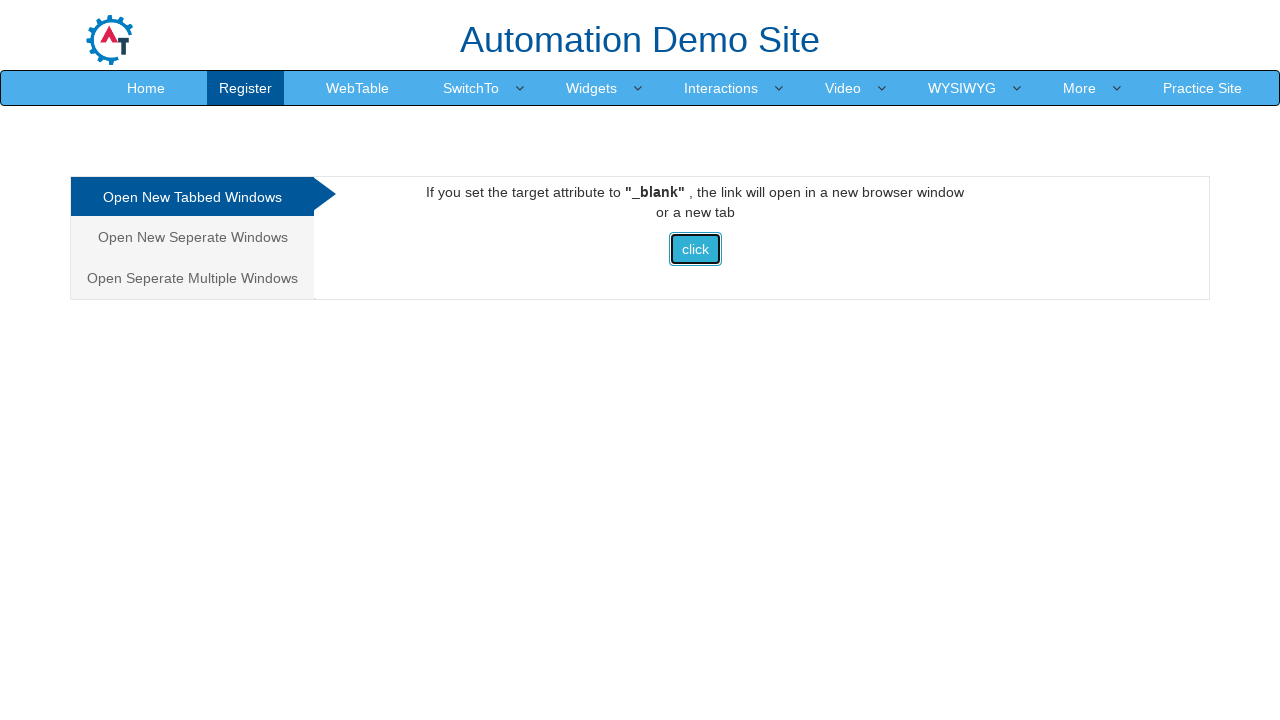

Checked page title: Frames & windows
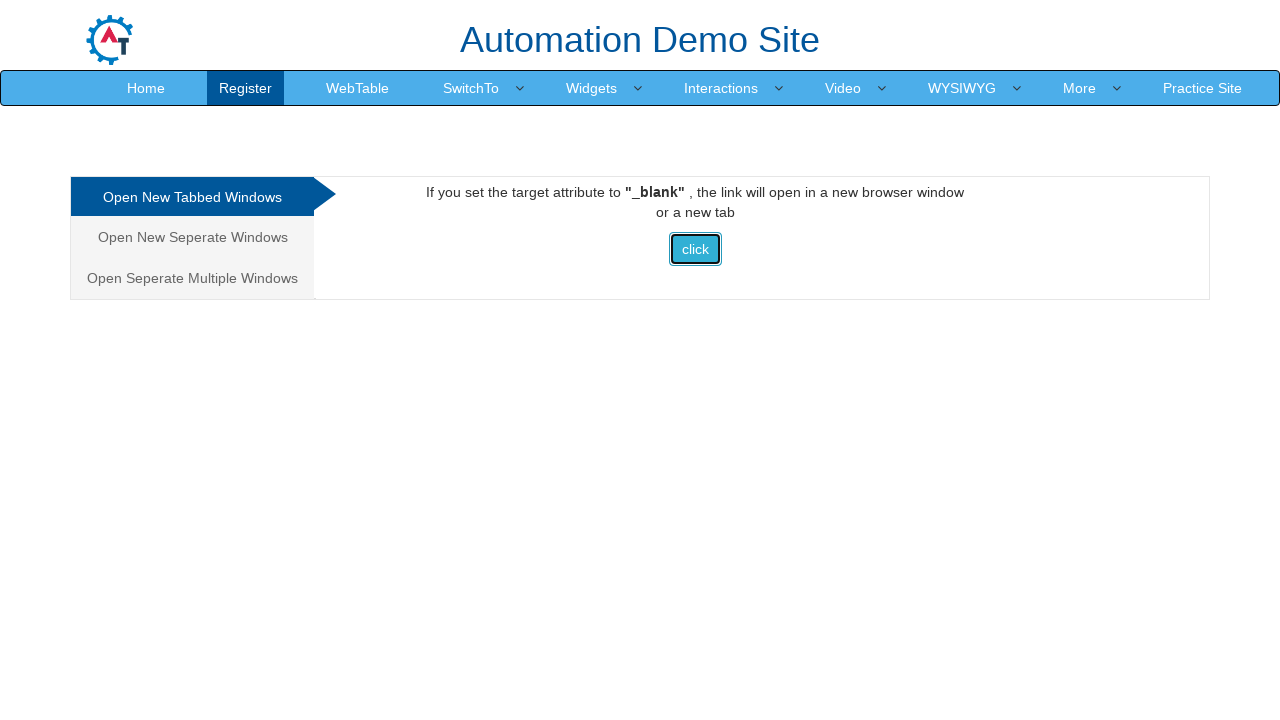

Checked page title: Selenium
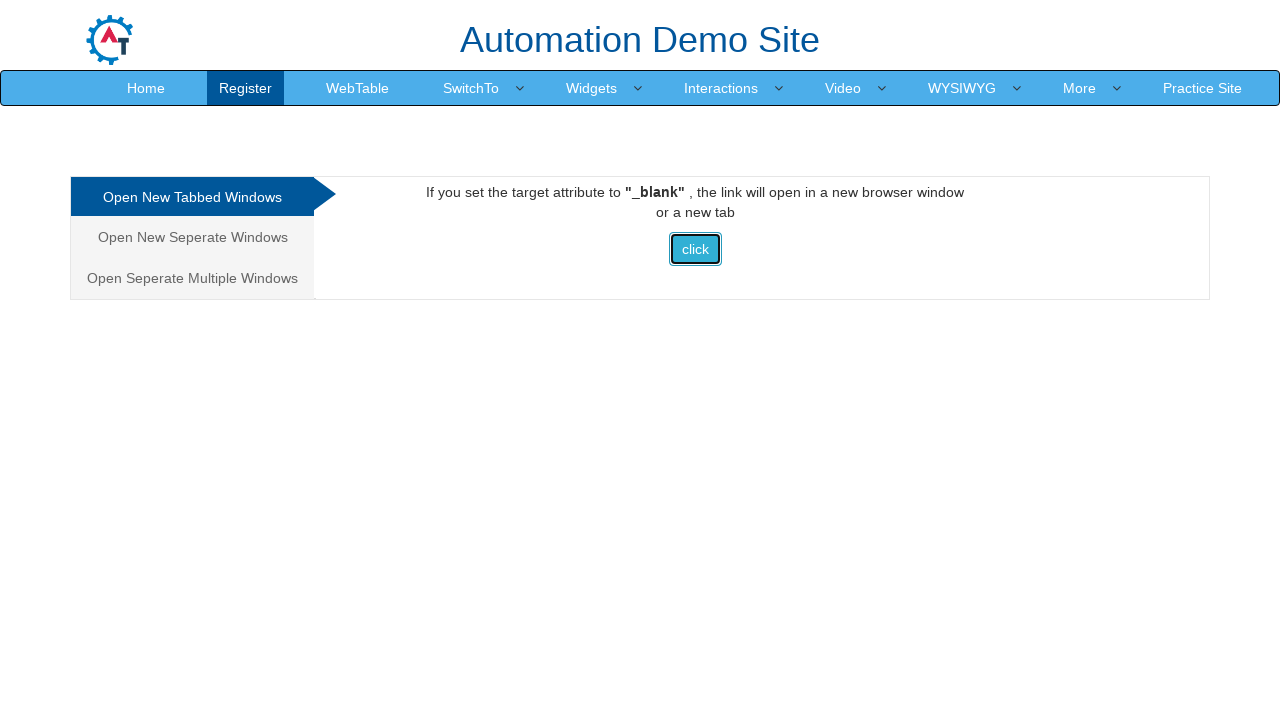

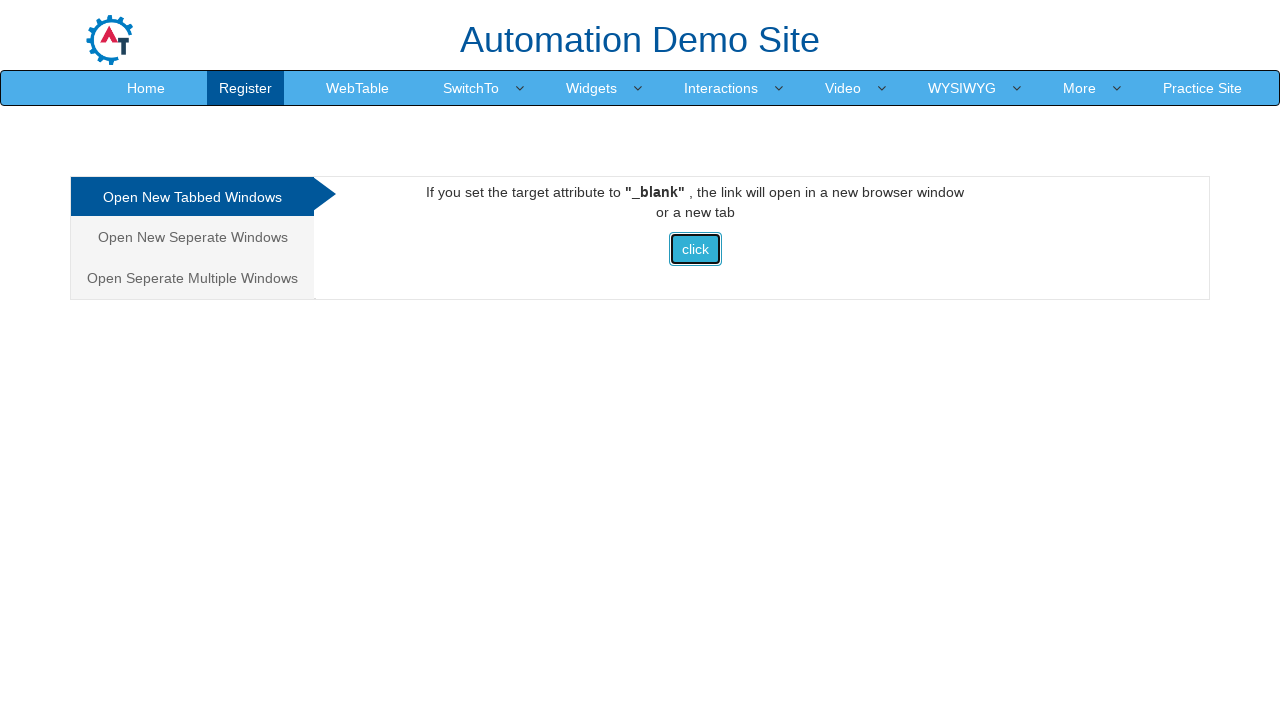